Tests scalene triangle identification by entering three different sides

Starting URL: https://testpages.eviltester.com/styled/apps/triangle/triangle001.html

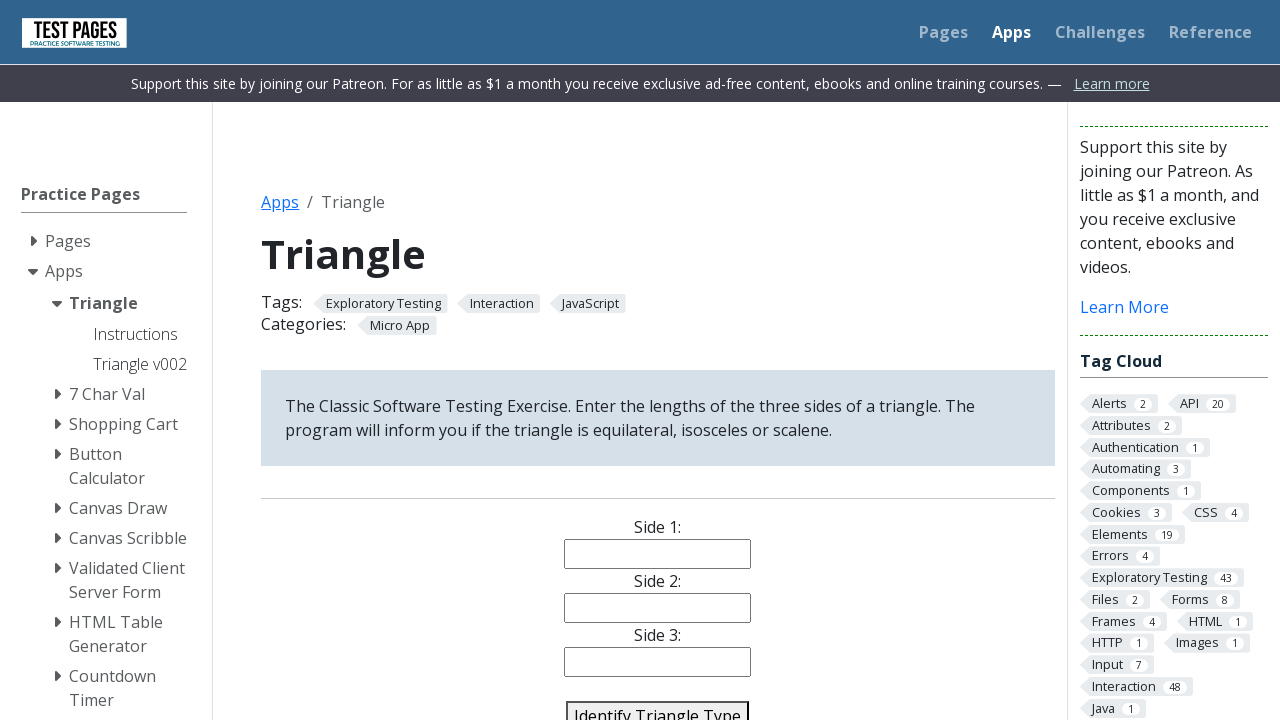

Navigated to triangle identification test page
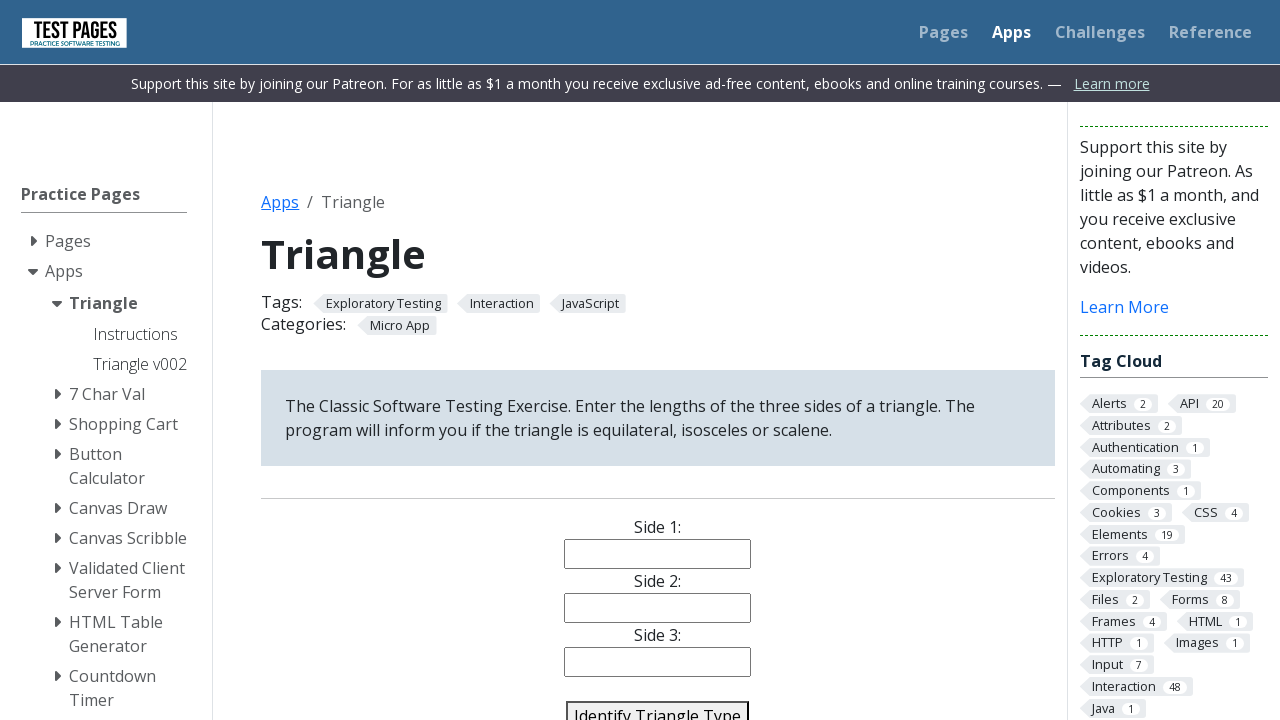

Entered first side value: 3 on input[name='side1']
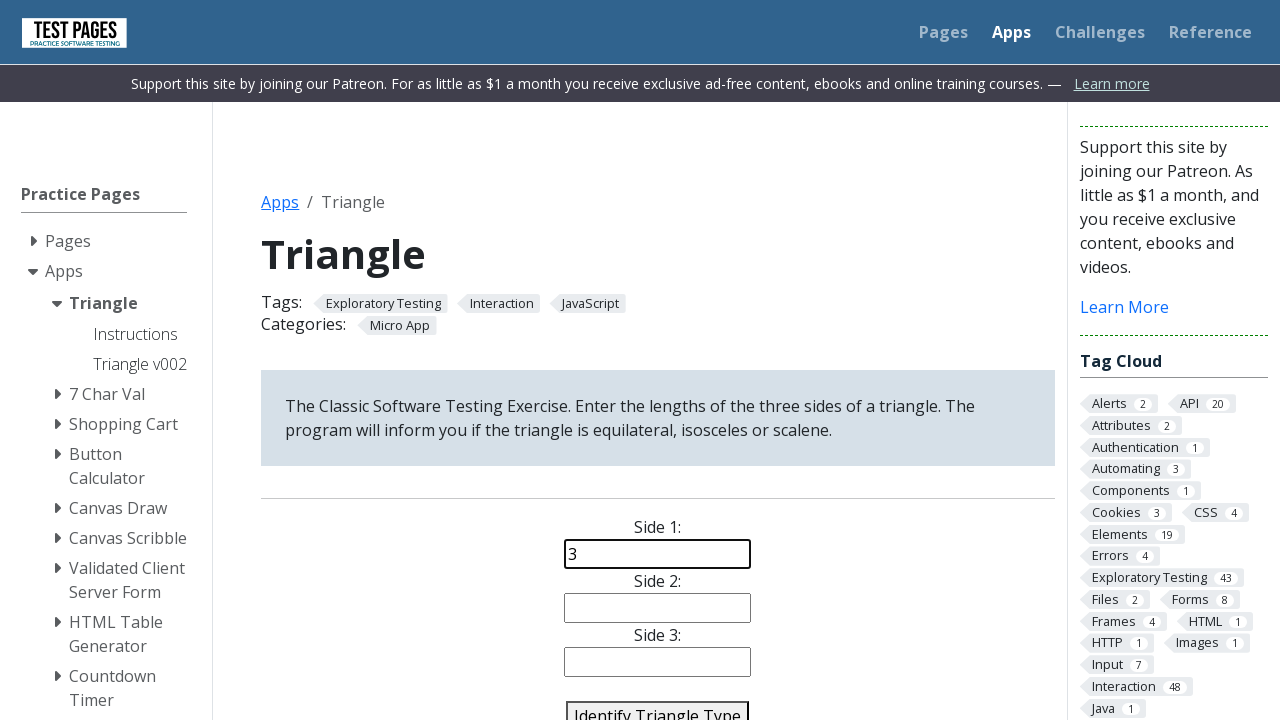

Entered second side value: 4 on input[name='side2']
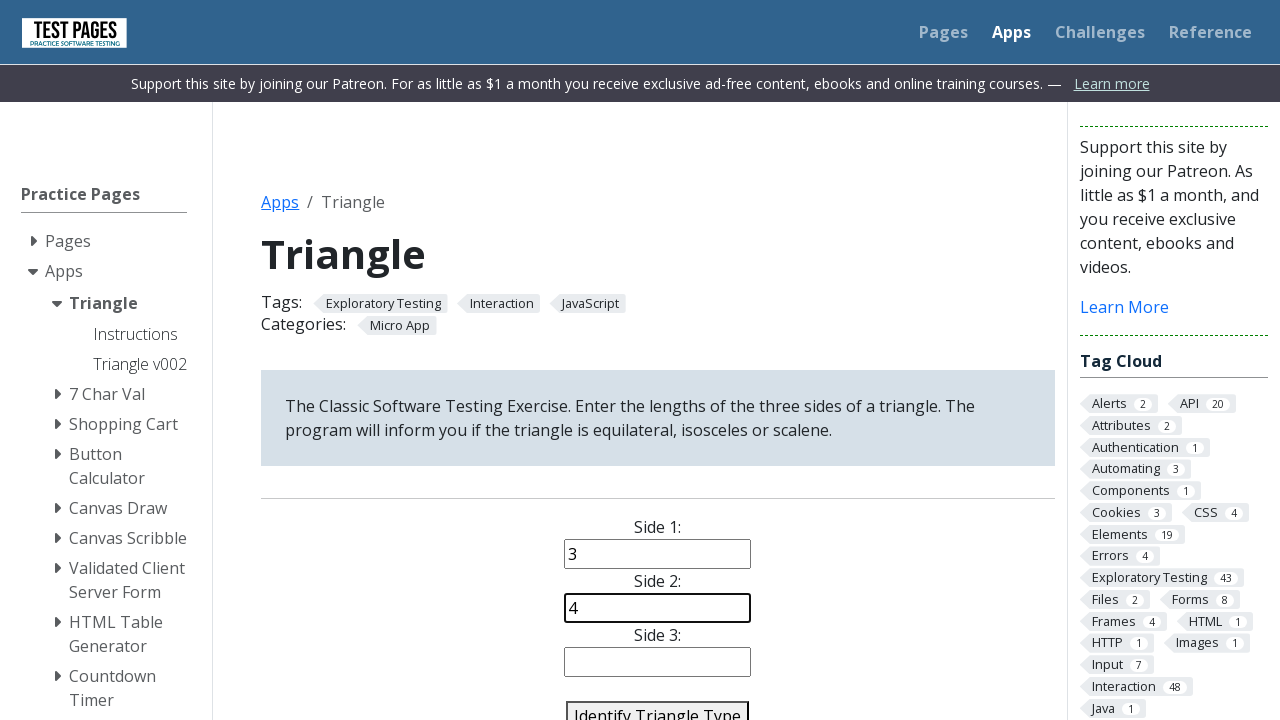

Entered third side value: 5 on input[name='side3']
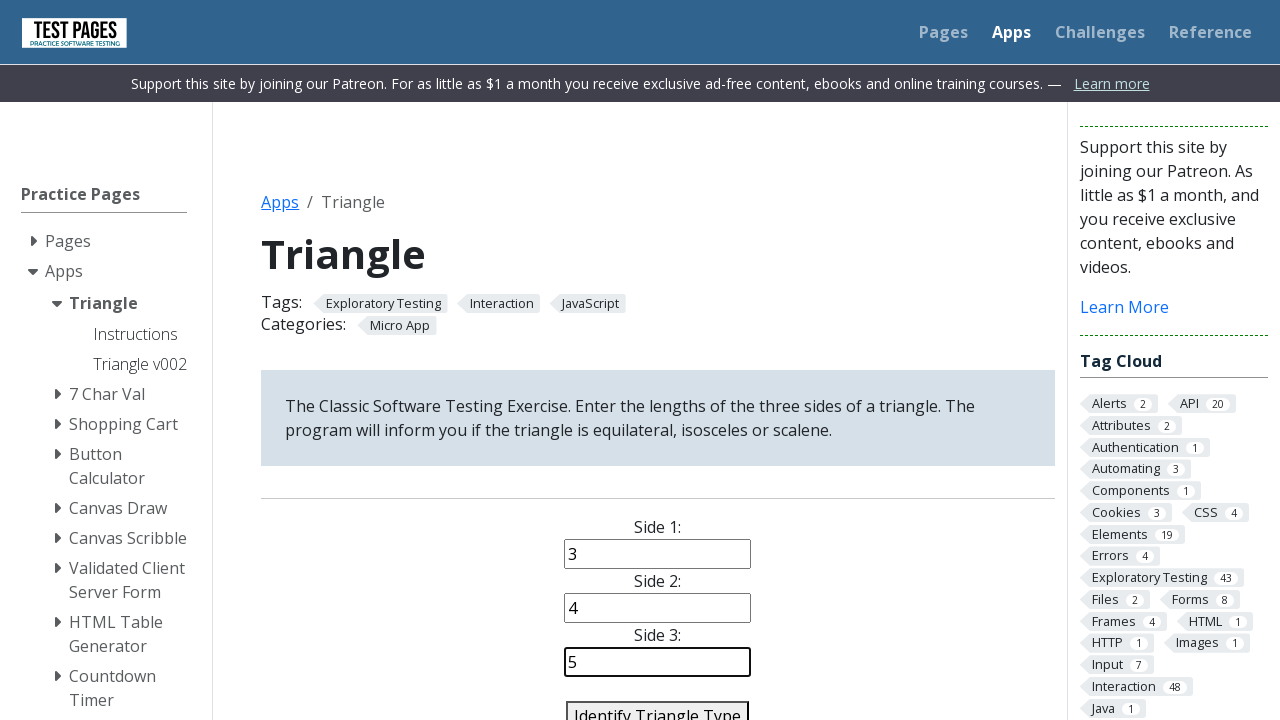

Clicked identify triangle button at (658, 705) on #identify-triangle-action
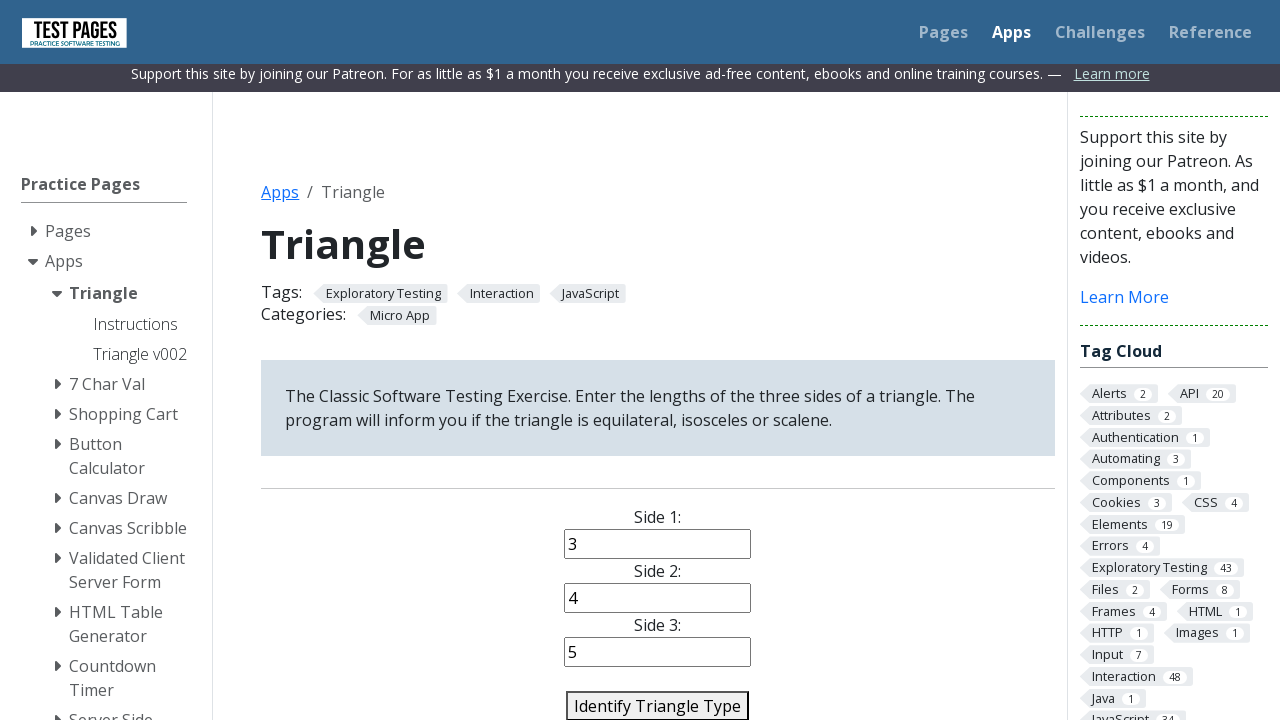

Triangle type result appeared on page
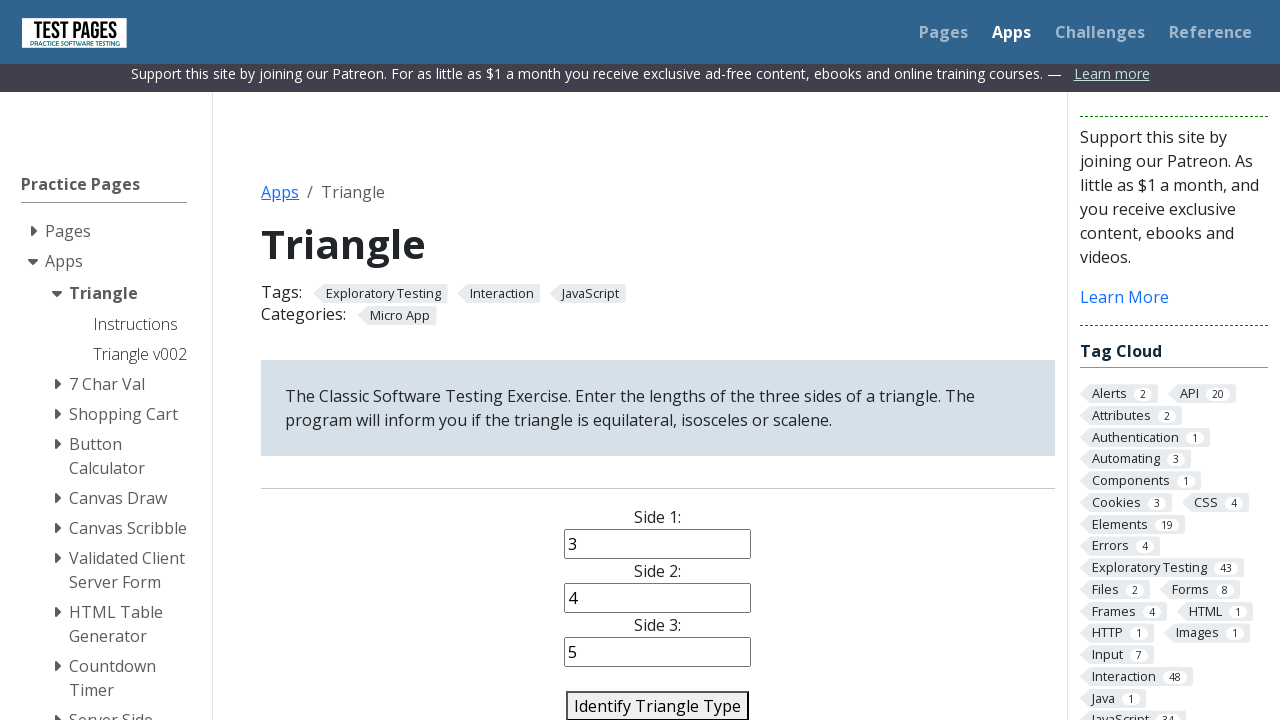

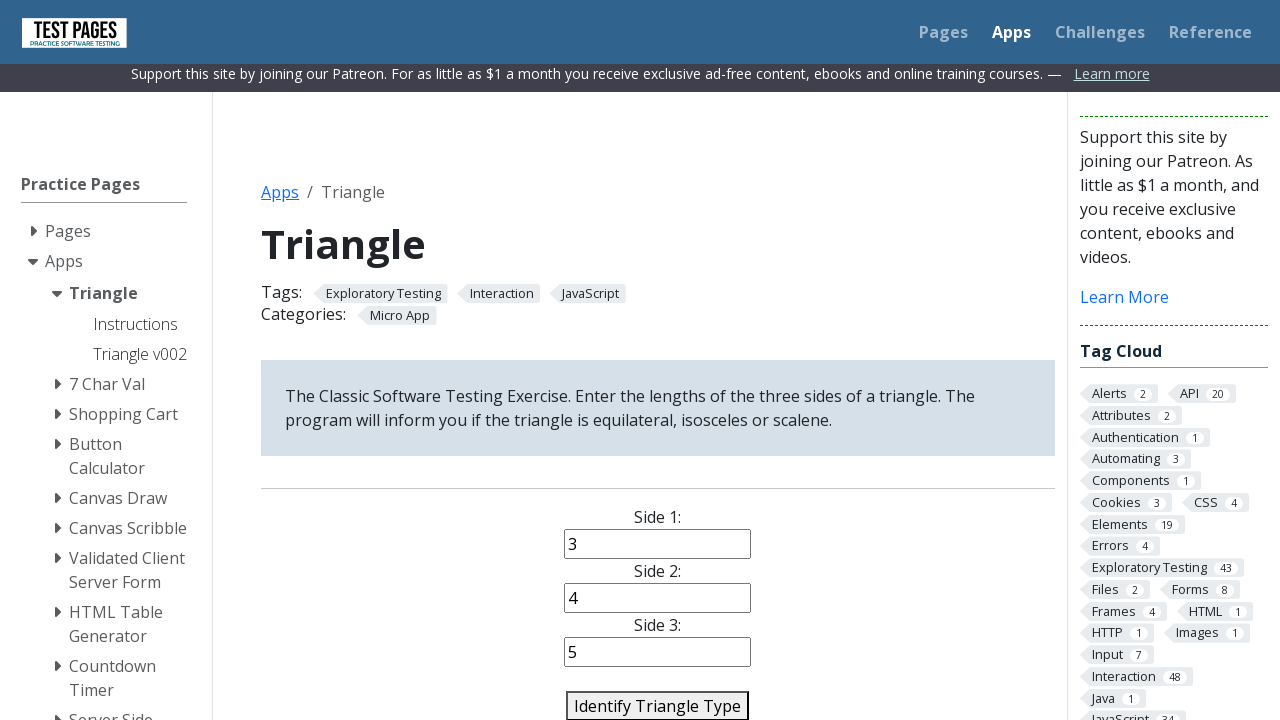